Navigates to naveenks.com and verifies the page title matches the expected value "Welcome: Mercury Tours"

Starting URL: http://naveenks.com

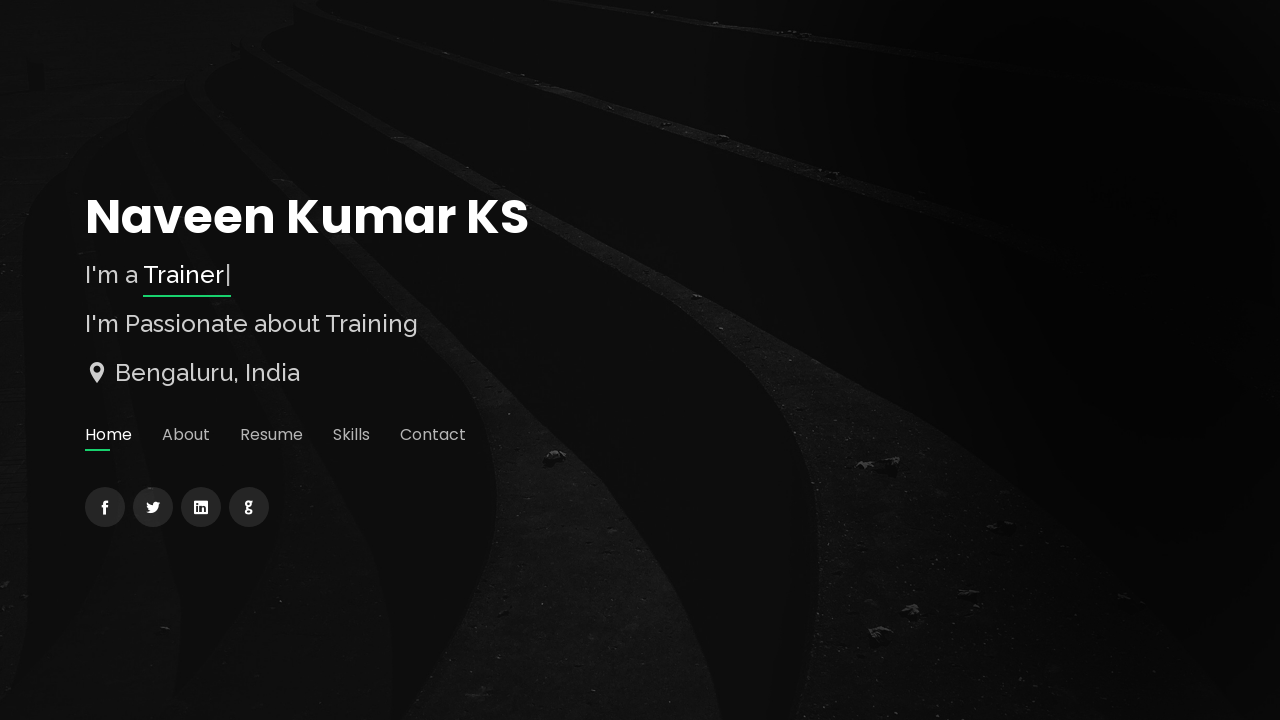

Retrieved page title
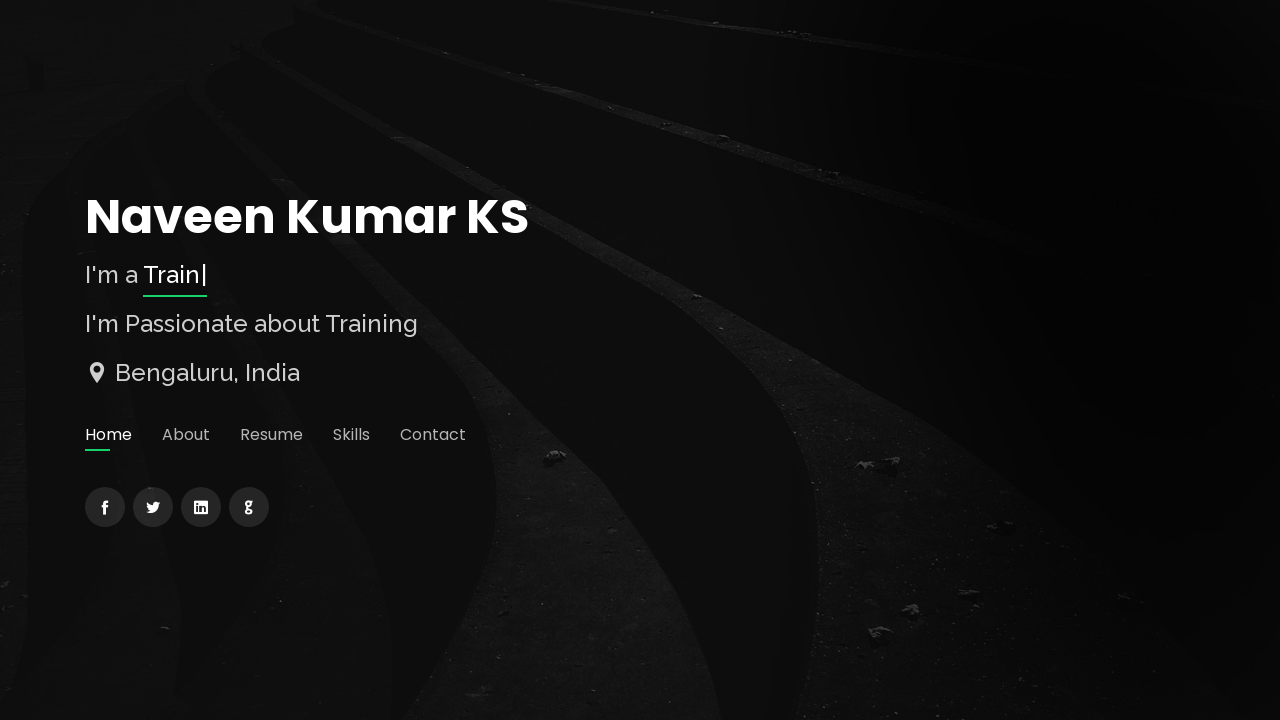

Page title does not match expected value - Test Failed
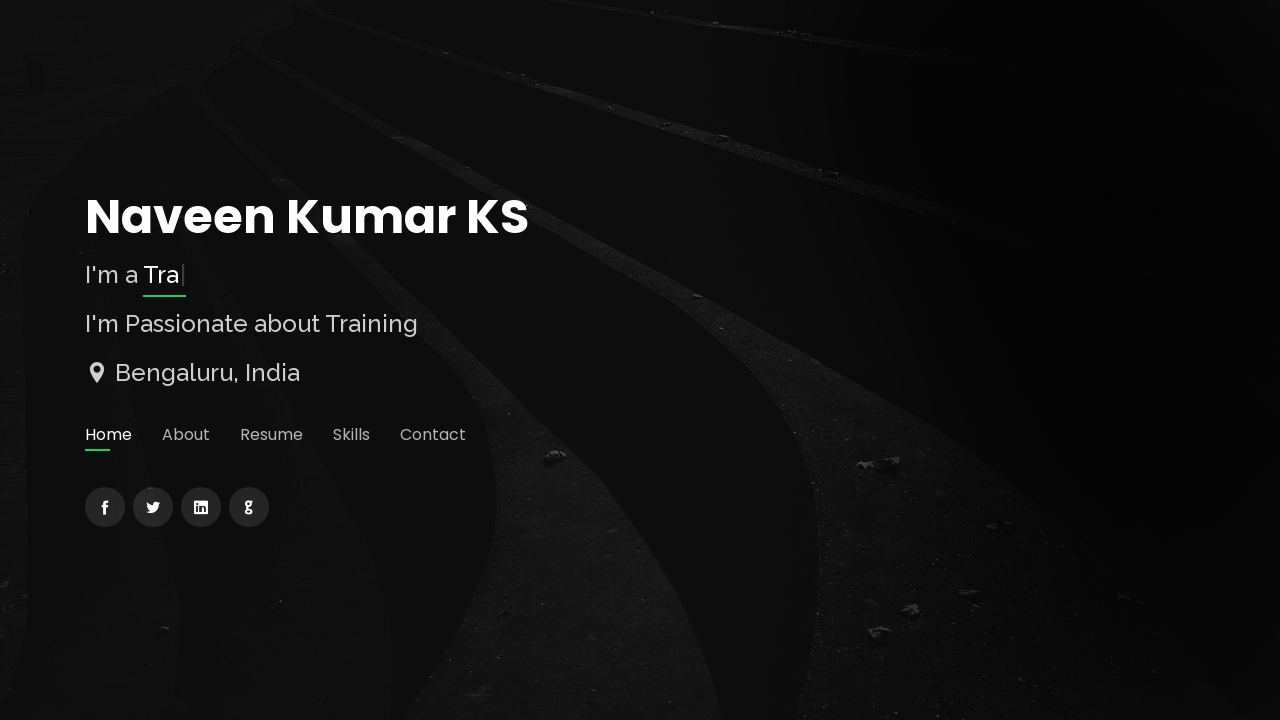

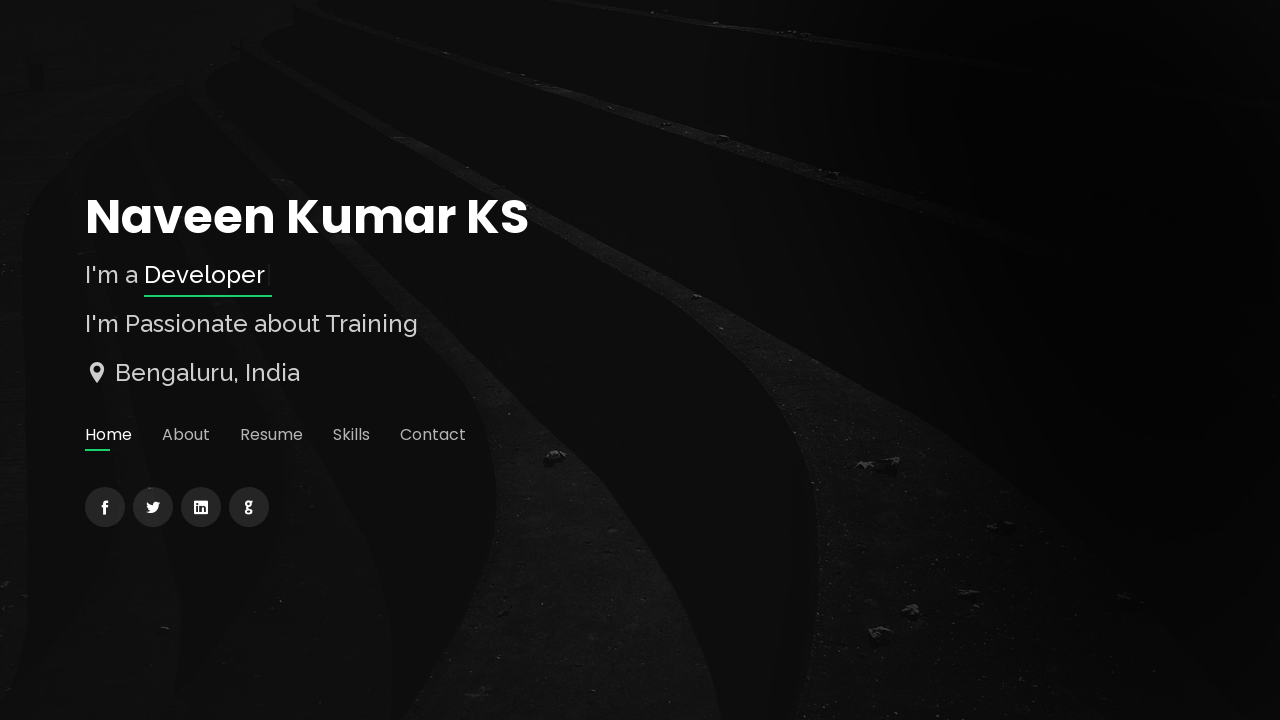